Tests the registration form on UIBank by filling out all required fields including personal information, employment status, and account credentials

Starting URL: https://uibank.uipath.com/register-account

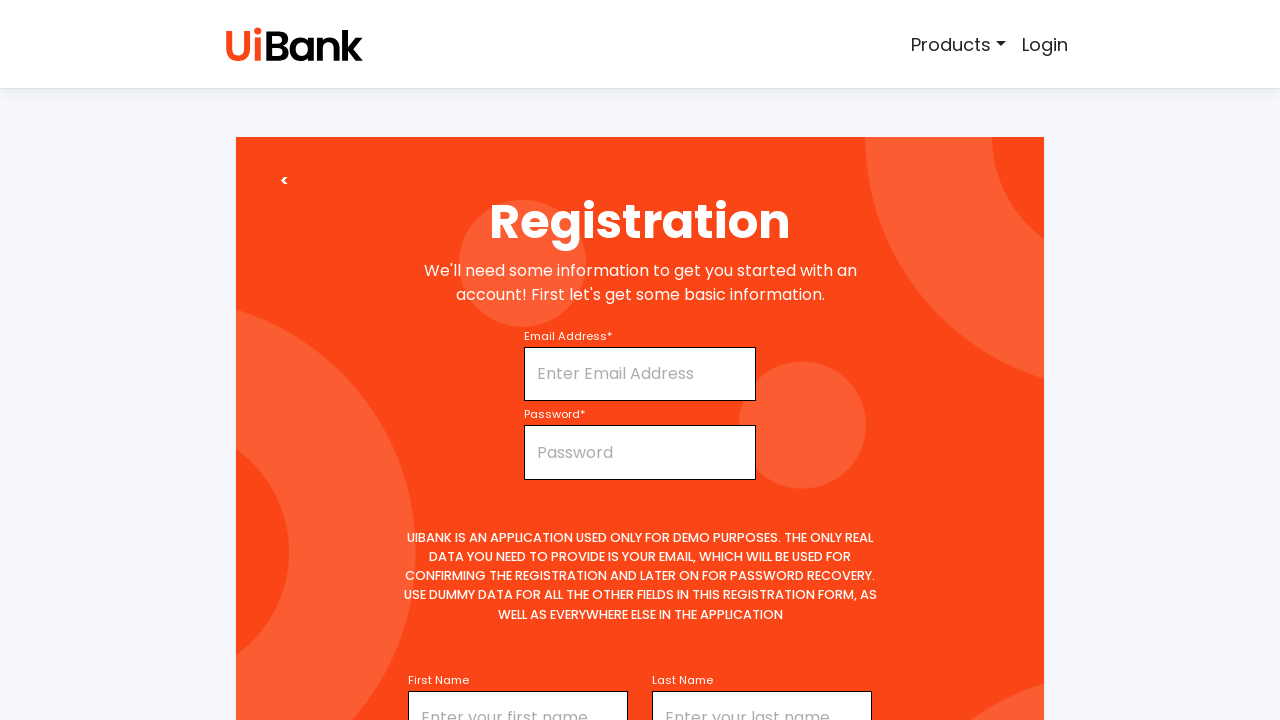

Filled first name field with 'Hari' on #firstName
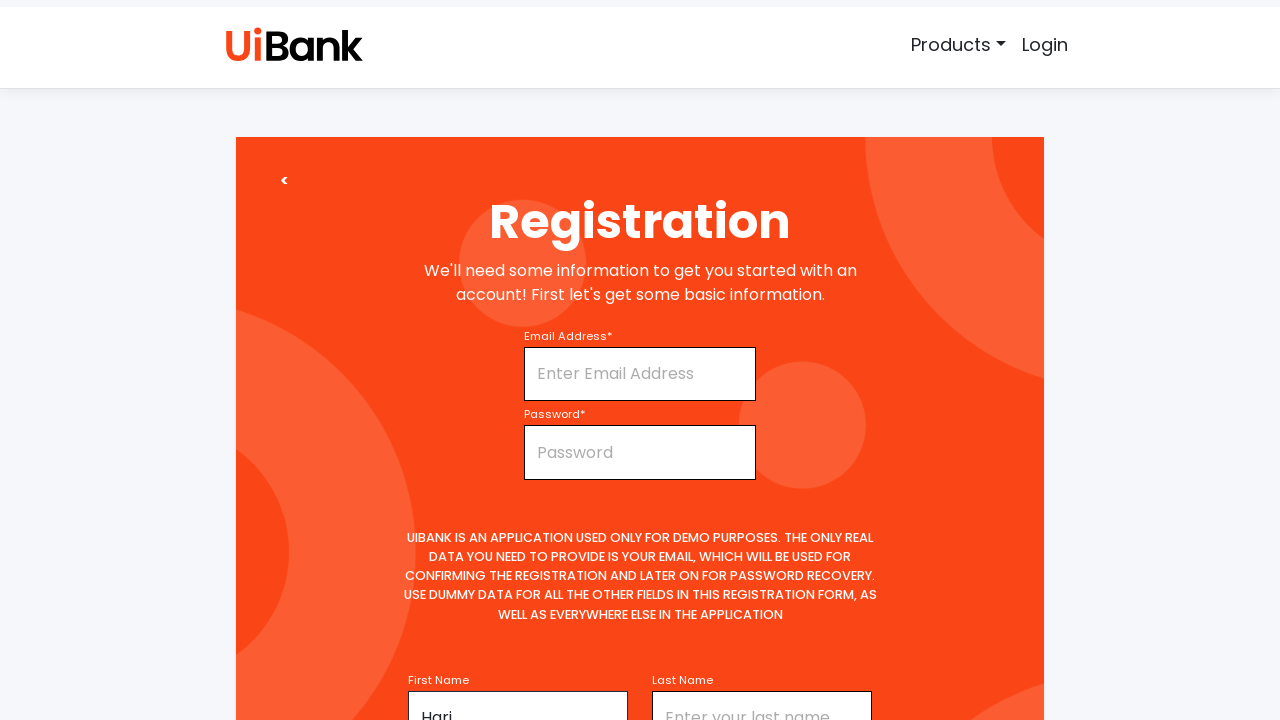

Selected 'Mr' from title dropdown on #title
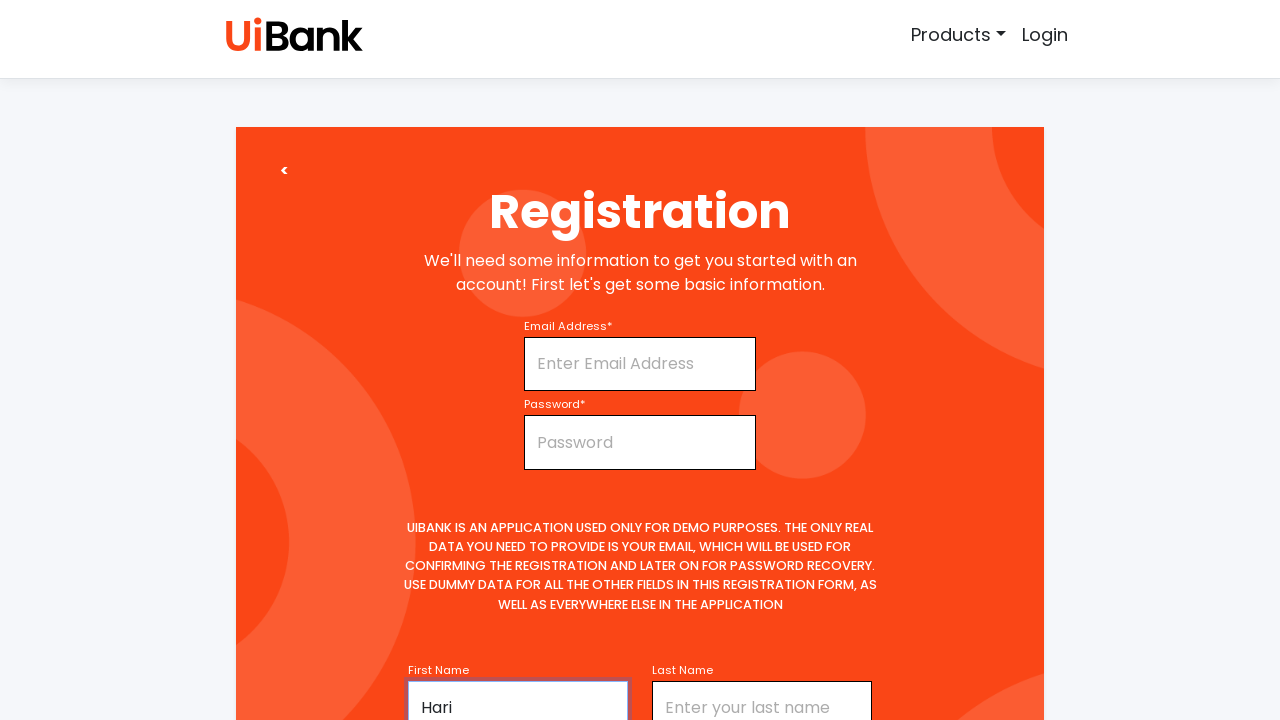

Filled middle name field with 'J' on #middleName
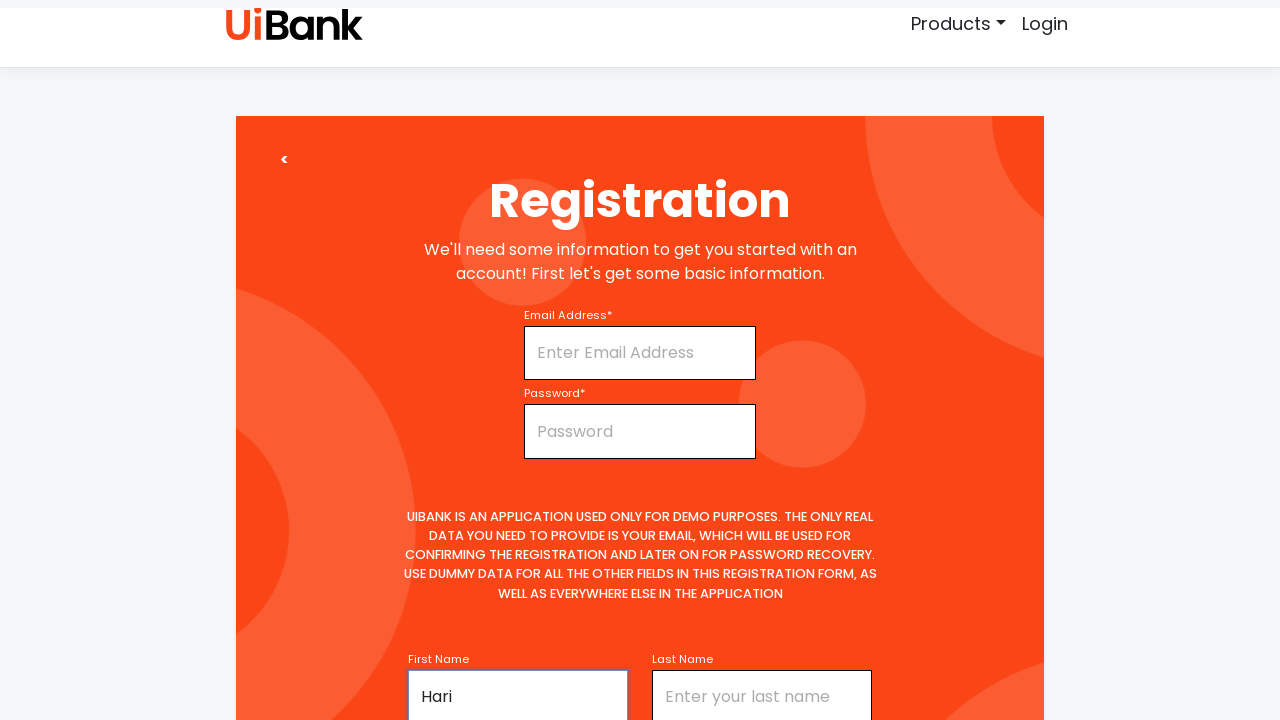

Filled last name field with 'haran' on #lastName
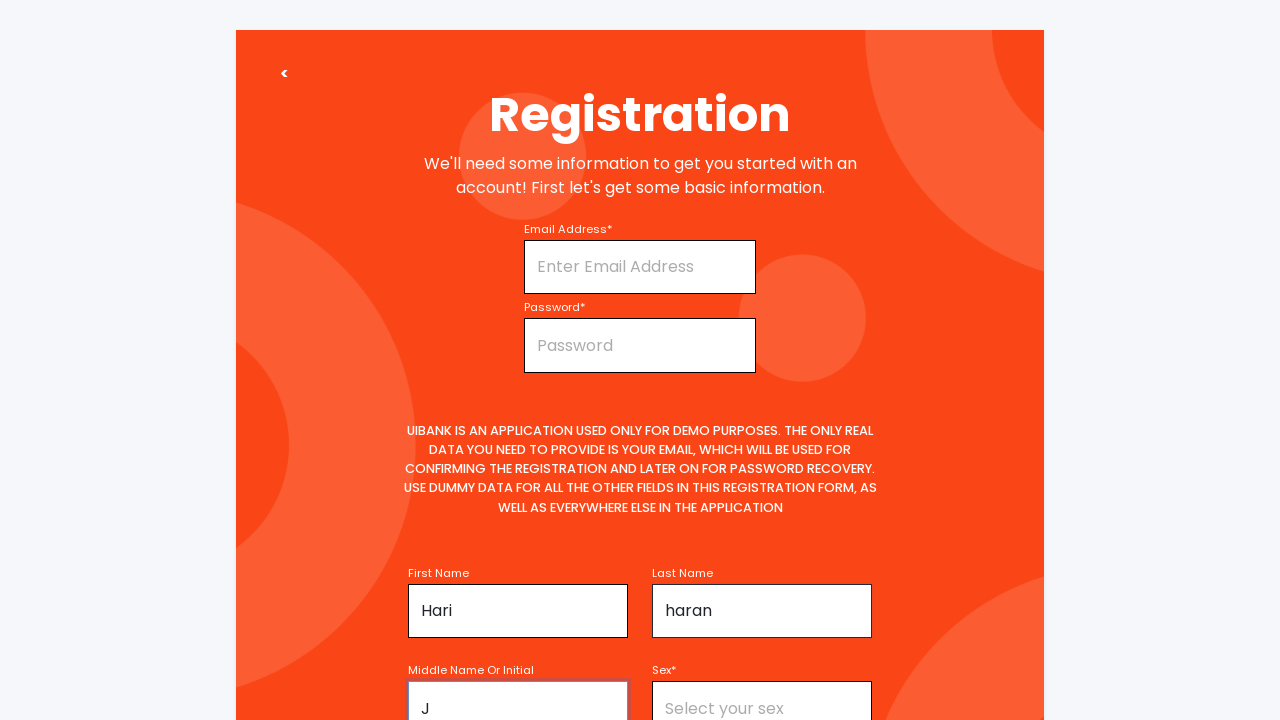

Selected 'Male' from gender dropdown on #sex
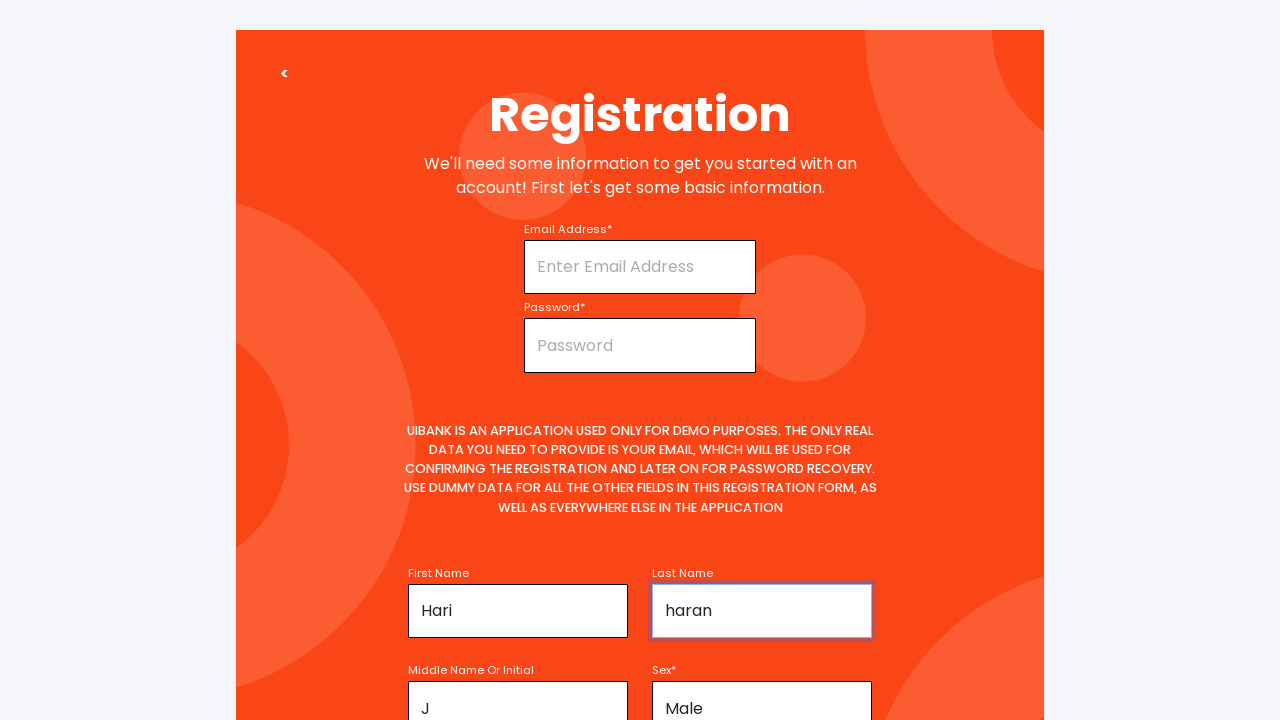

Selected 'Full-time' from employment status dropdown on #employmentStatus
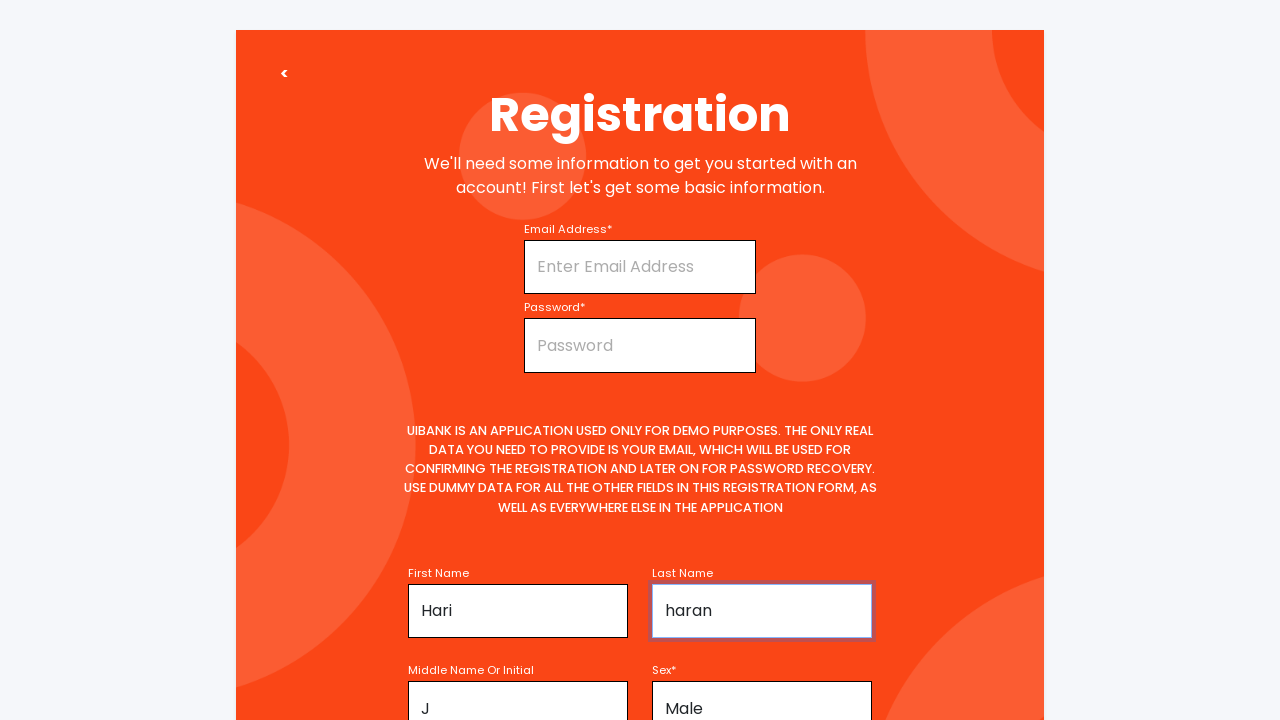

Filled username field with 'testuser_2834' on #username
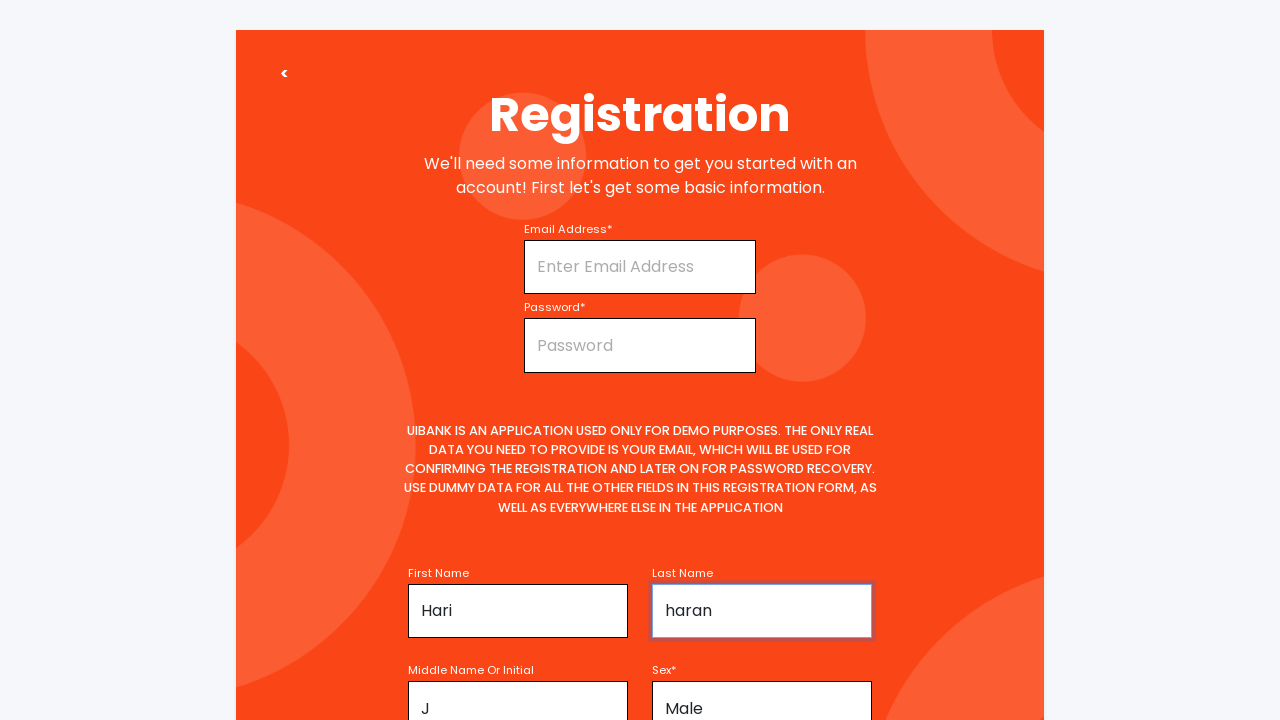

Filled email field with 'testuser2834@example.com' on #email
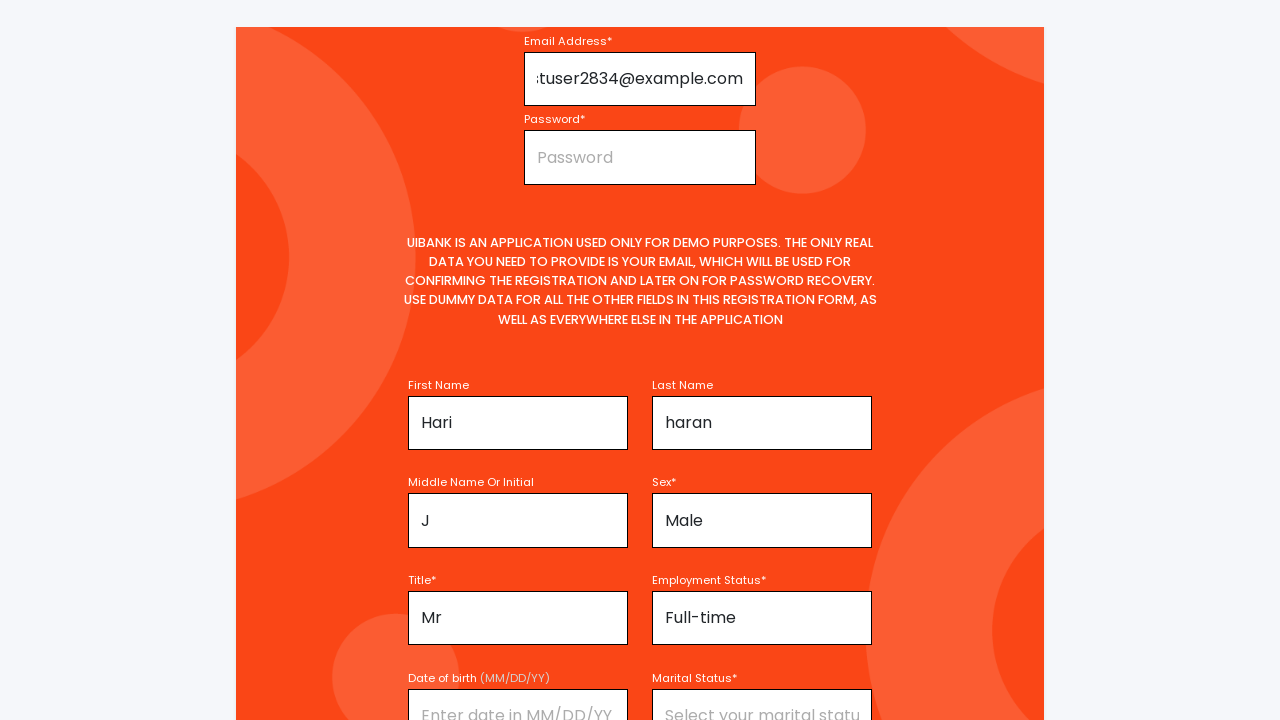

Filled password field with 'Test@1234' on #password
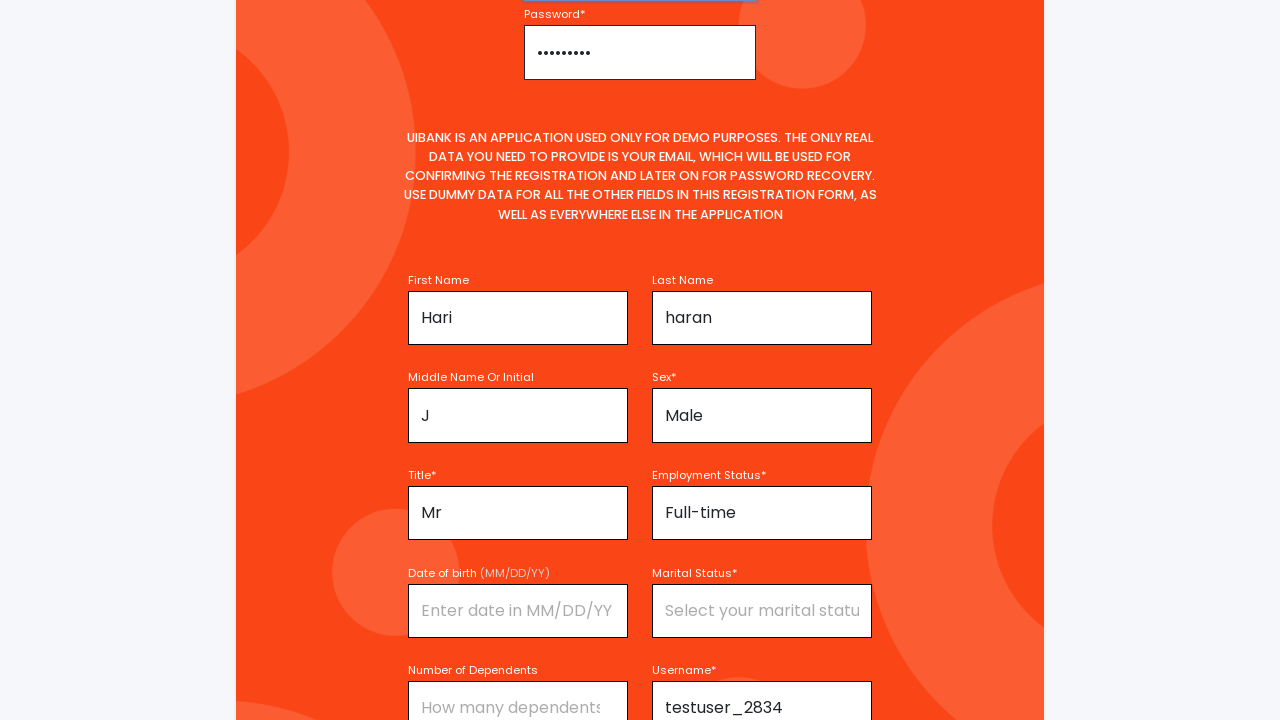

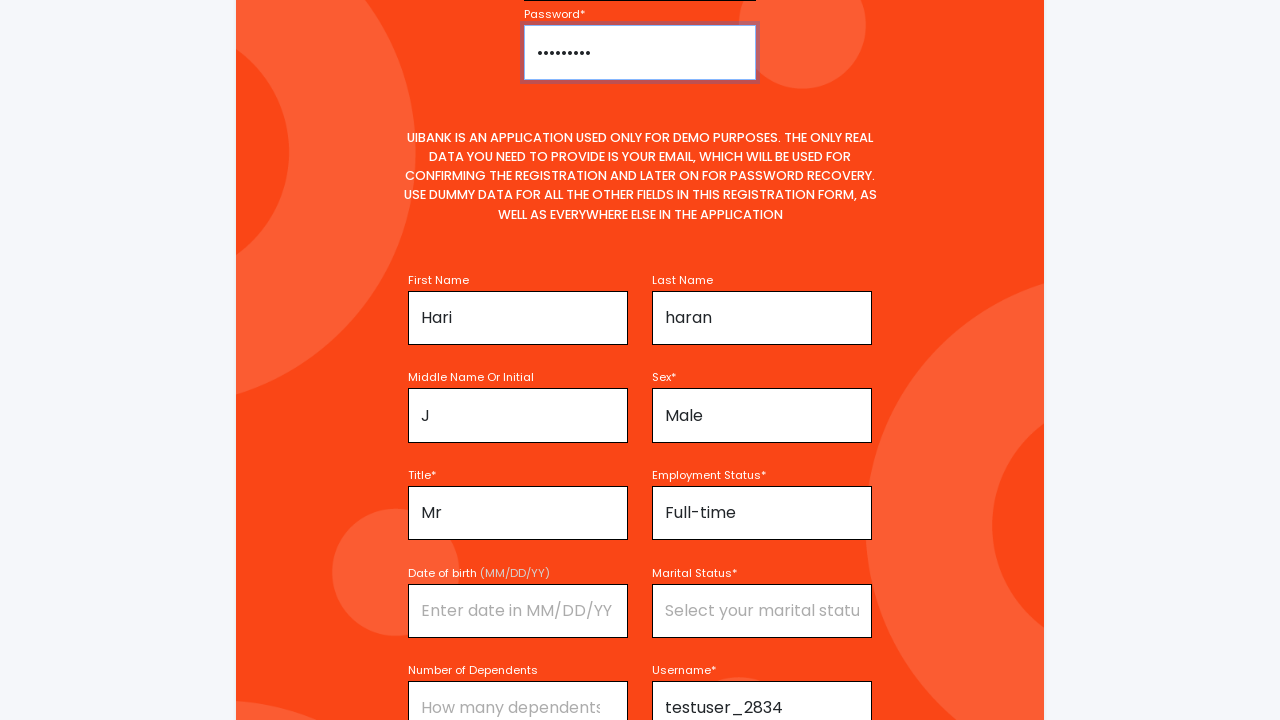